Navigates to the omayo blogspot page and verifies the page loads by checking the current URL

Starting URL: http://omayo.blogspot.com/

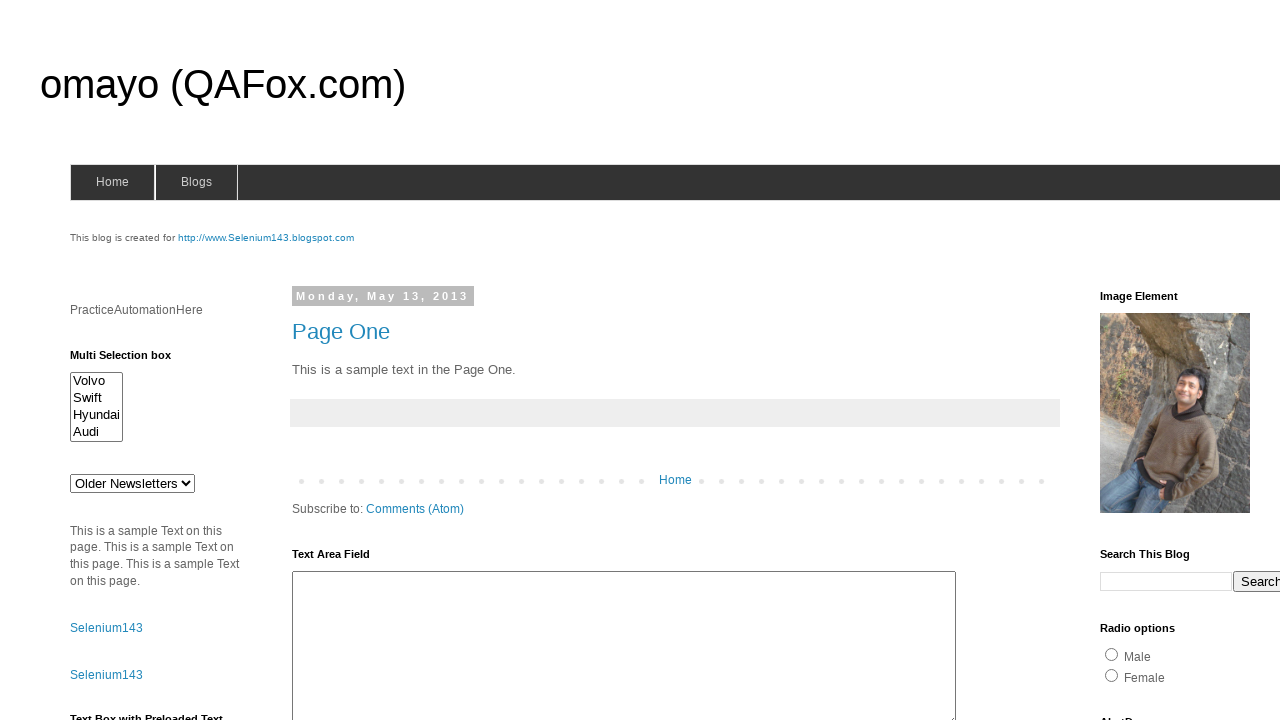

Navigated to http://omayo.blogspot.com/
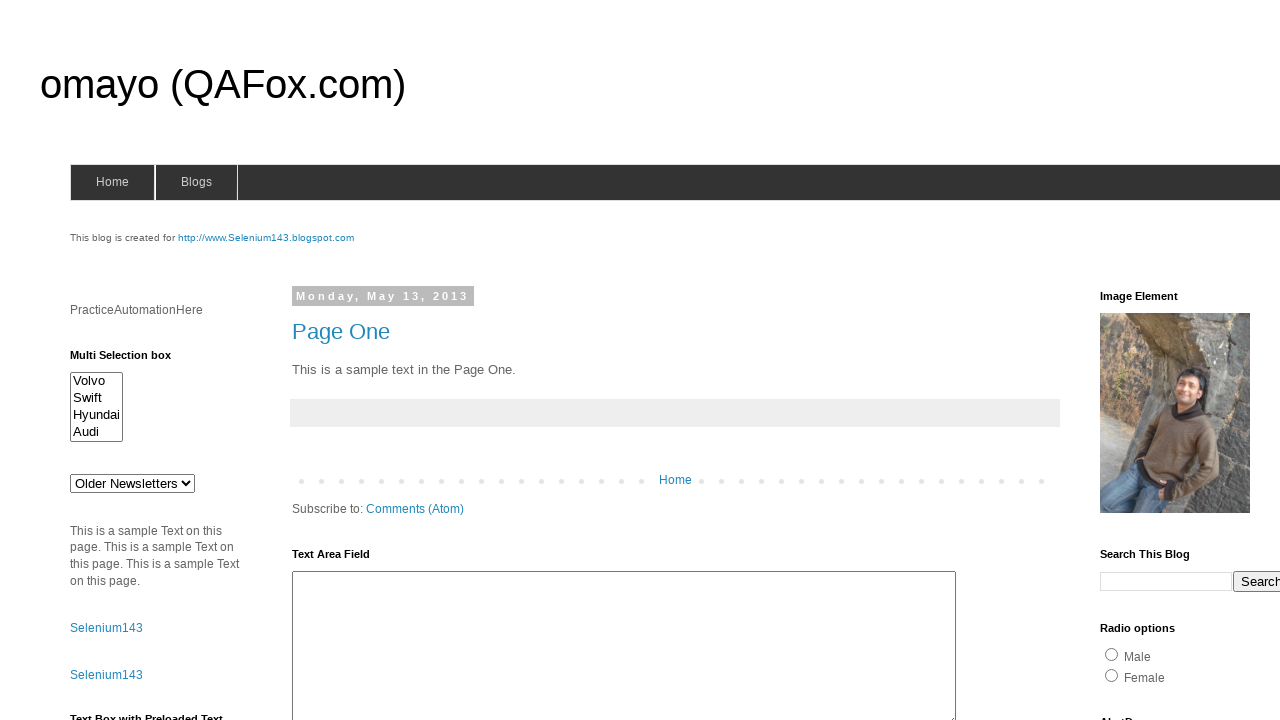

Retrieved current URL: http://omayo.blogspot.com/
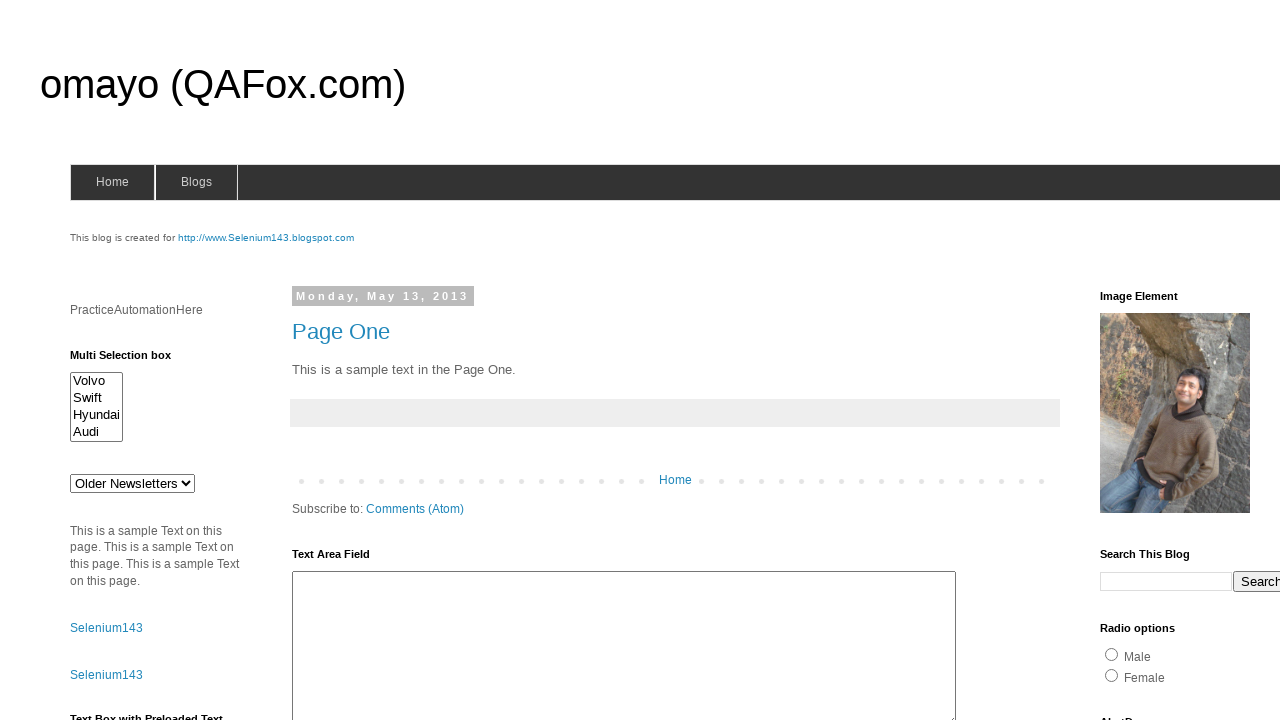

Page fully loaded (domcontentloaded event)
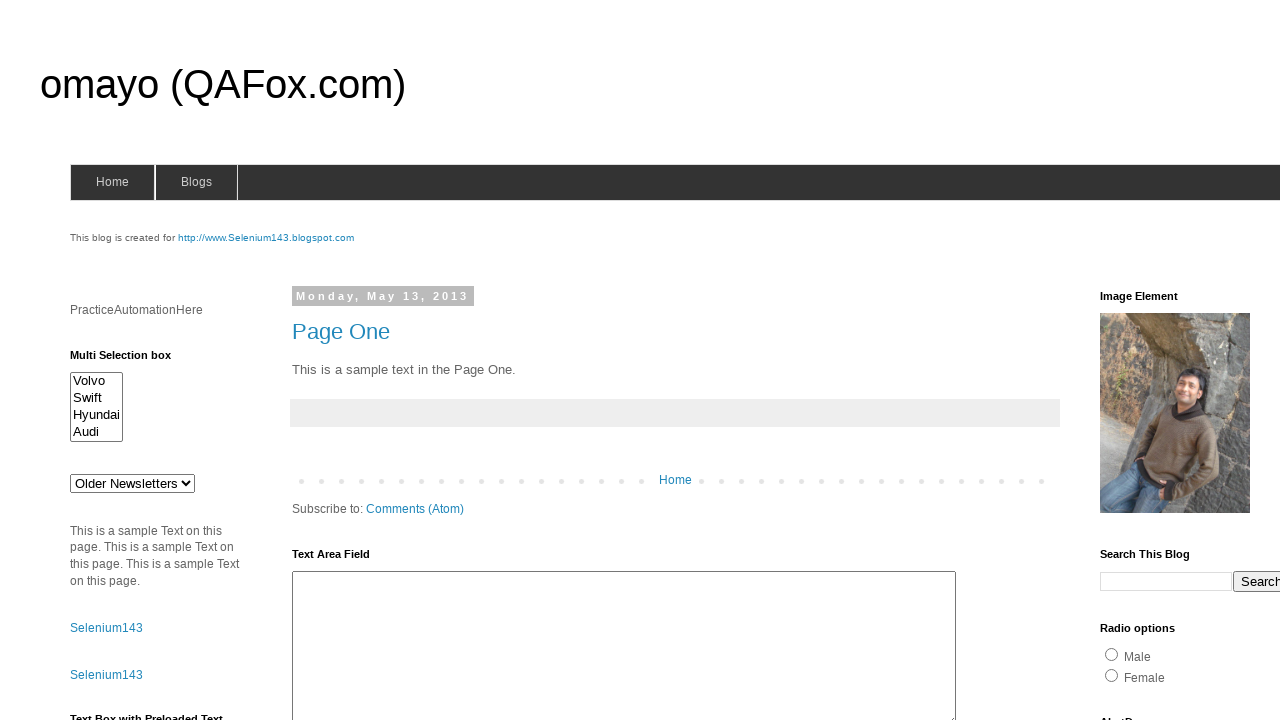

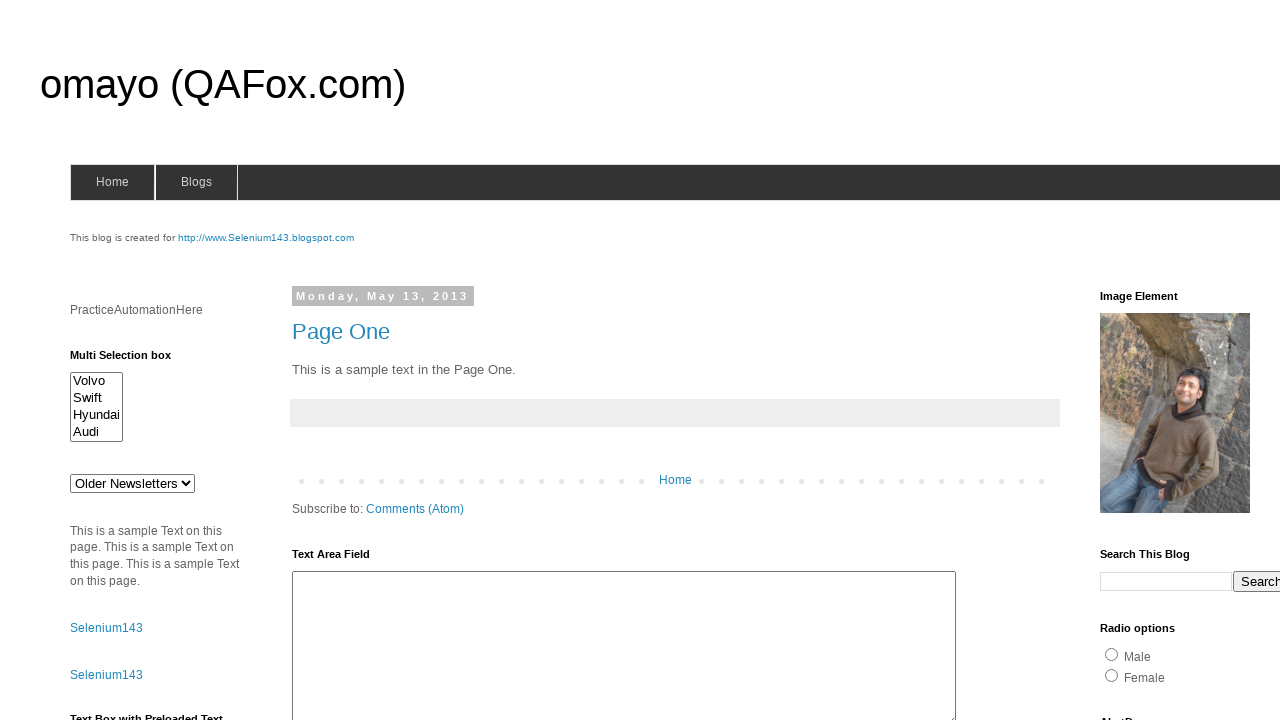